Tests form interaction by reading a value from the page, calculating a mathematical result (logarithm of absolute value of 12*sin(x)), filling an input field with the result, checking two checkboxes, and submitting the form.

Starting URL: https://SunInJuly.github.io/execute_script.html

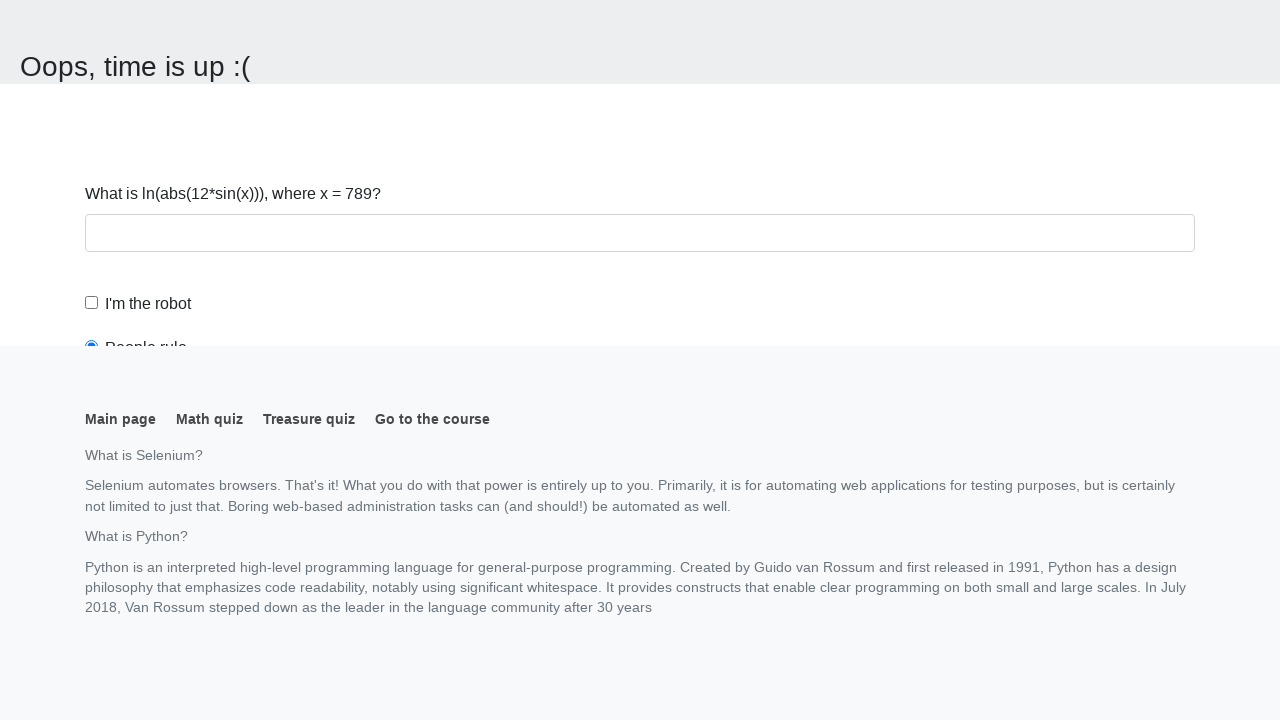

Navigated to execute_script test page
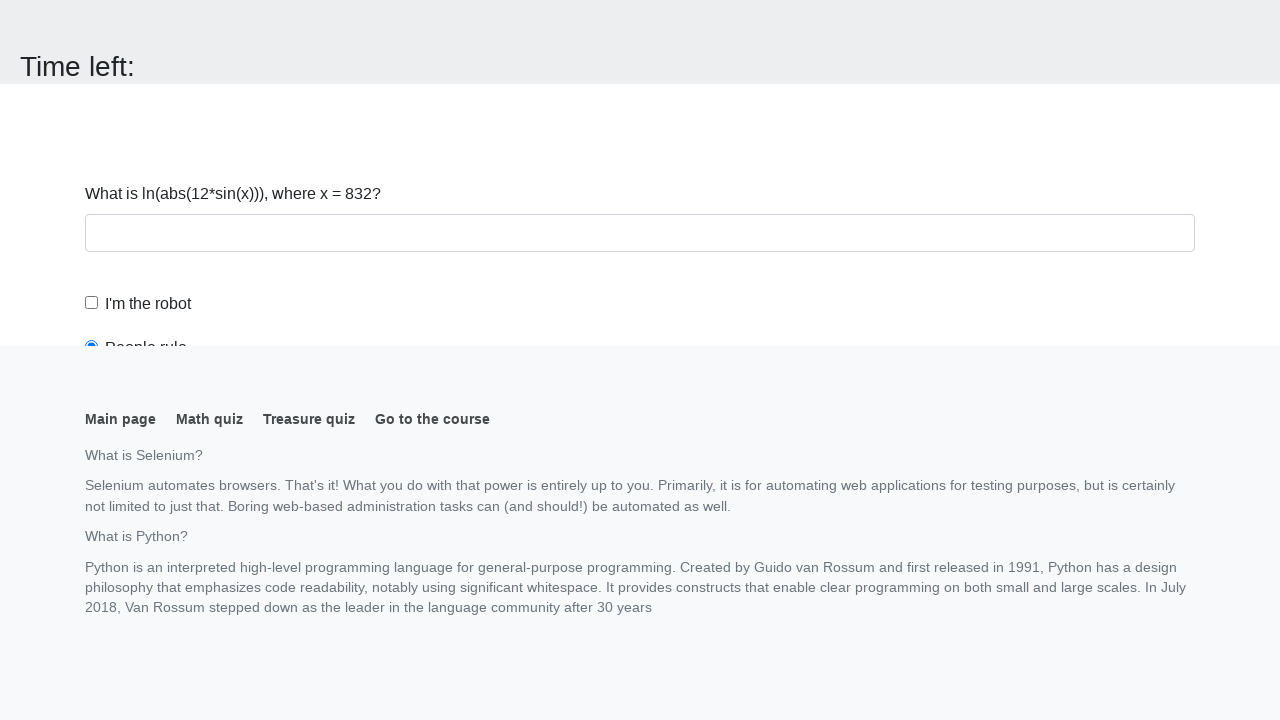

Waited for x value input element to be available
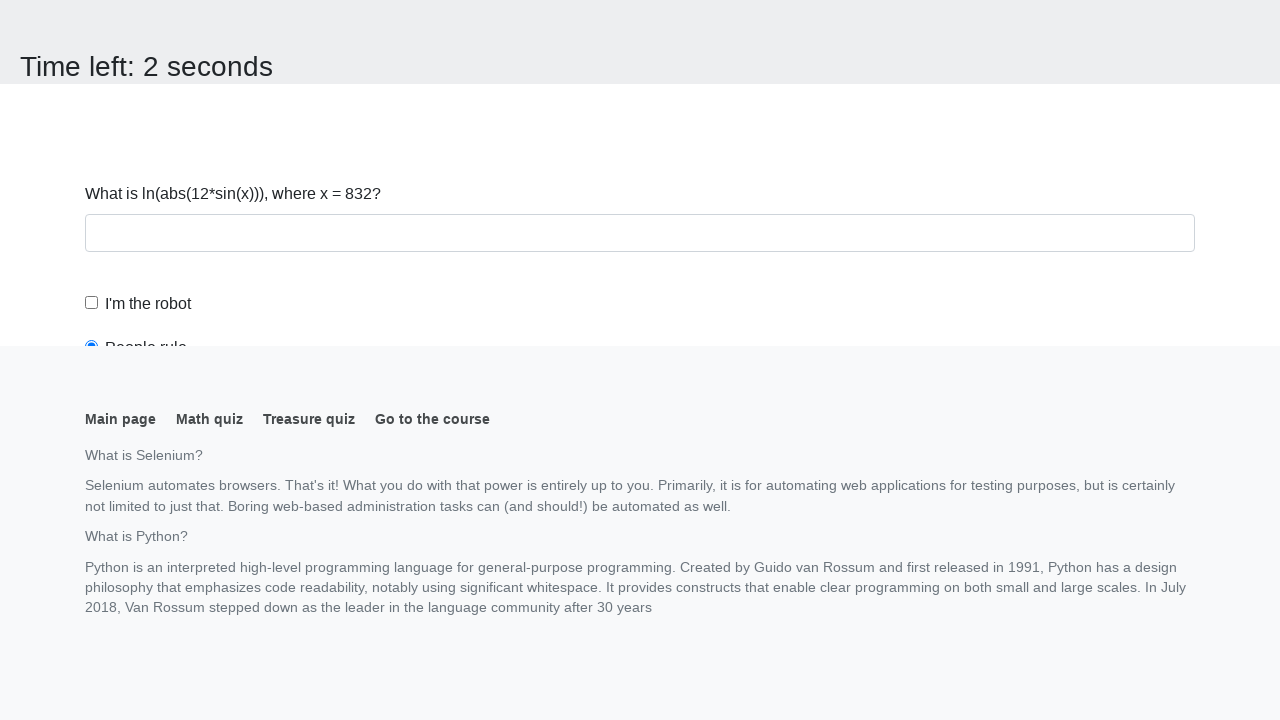

Read x value from page: 832
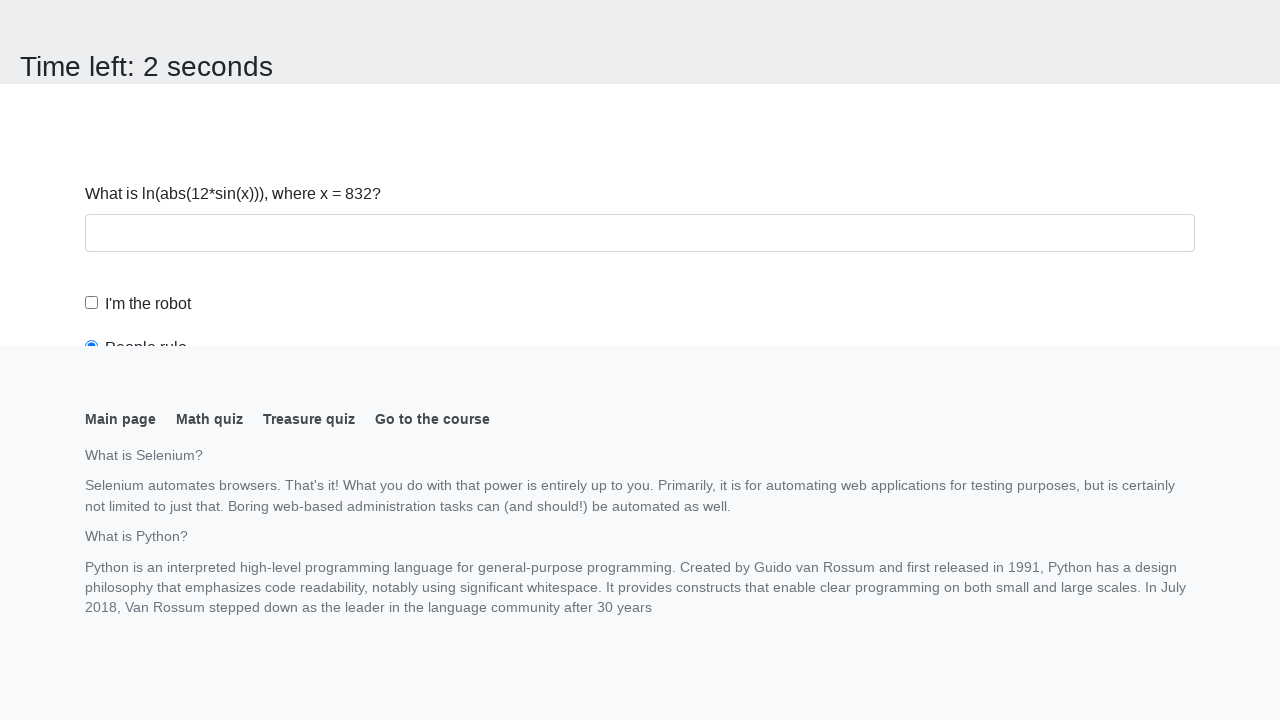

Calculated logarithm of absolute value of 12*sin(832): 1.789077669862845
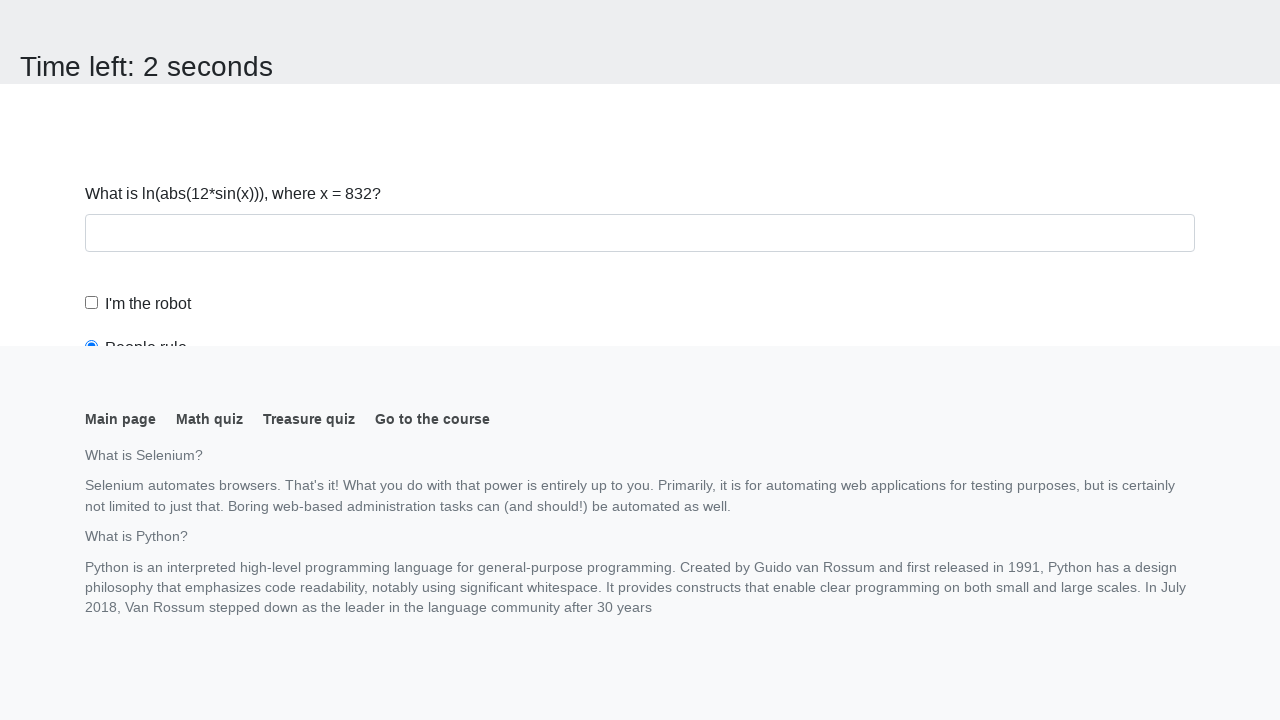

Filled answer input field with calculated value: 1.789077669862845 on input
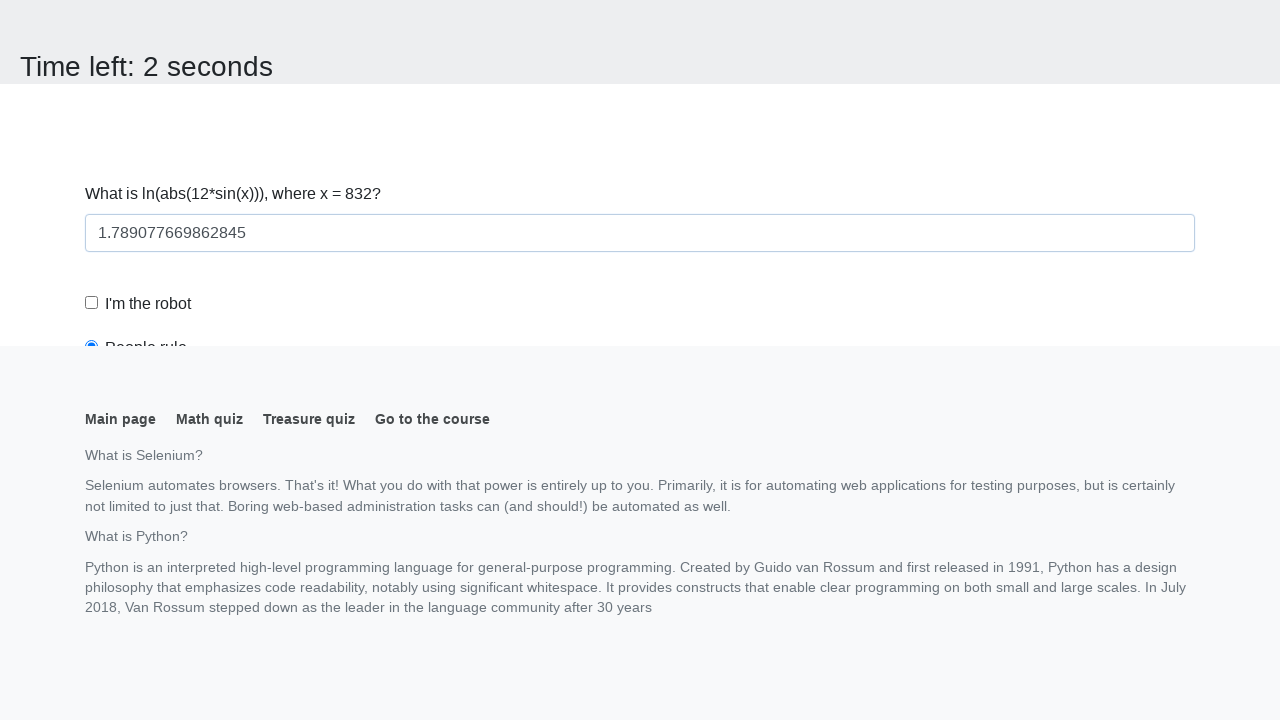

Scrolled submit button into view
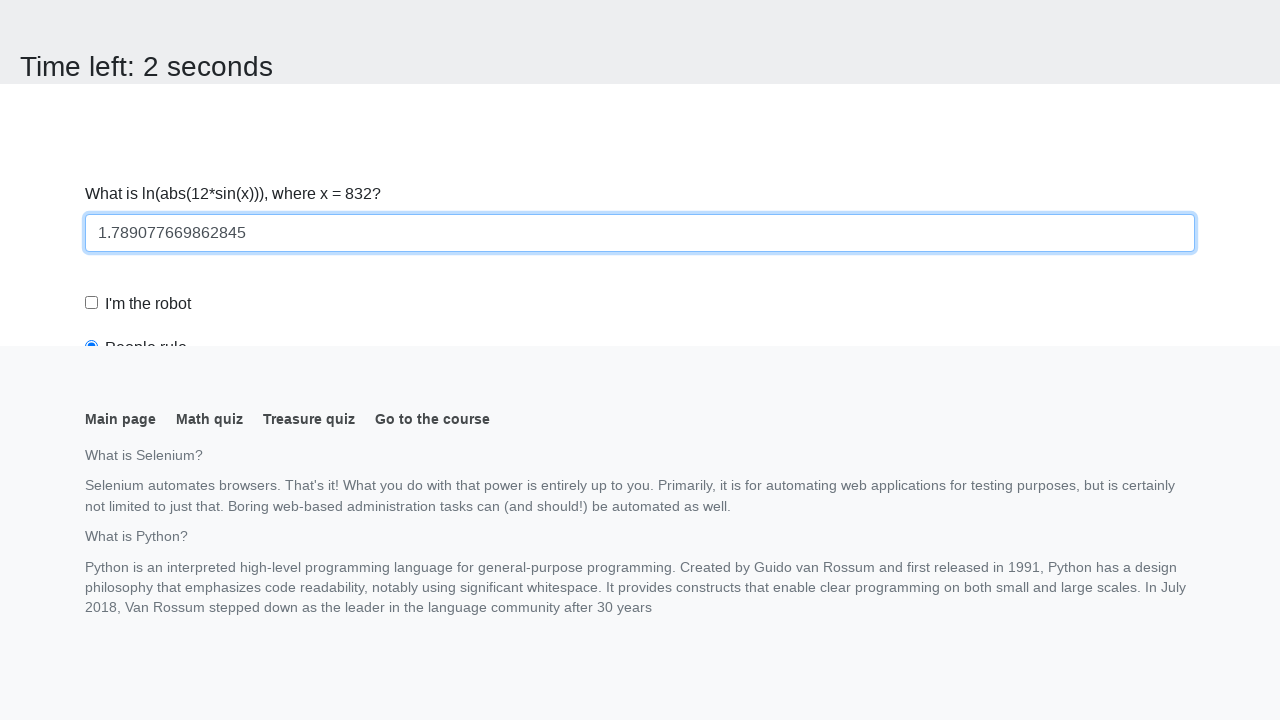

Checked the robot checkbox at (92, 303) on #robotCheckbox
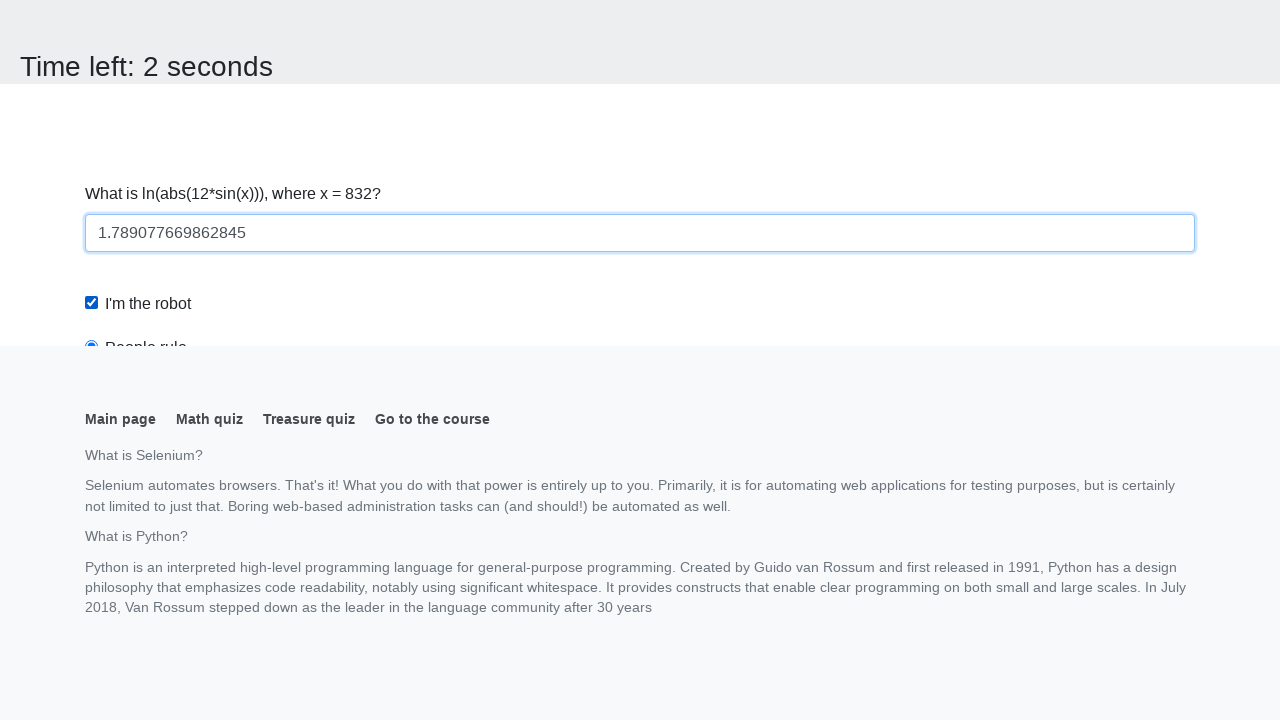

Checked the robots rule checkbox at (92, 7) on #robotsRule
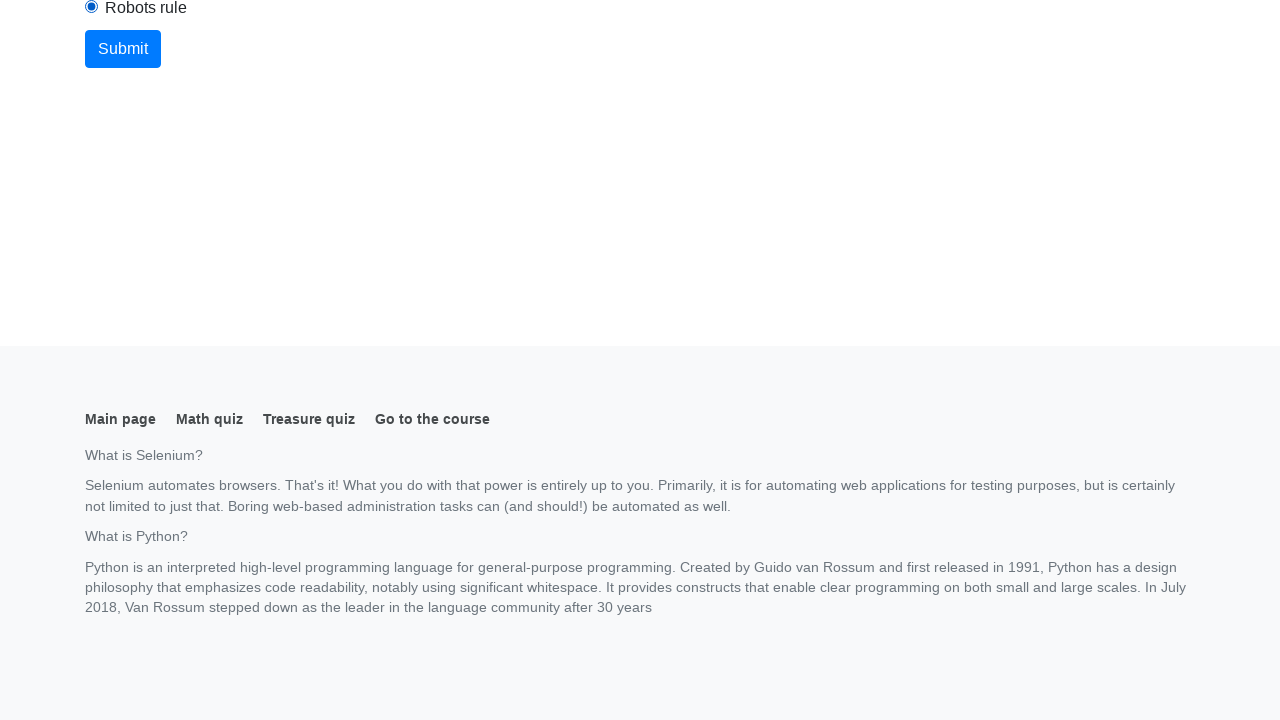

Clicked the submit button to complete form submission at (123, 49) on button
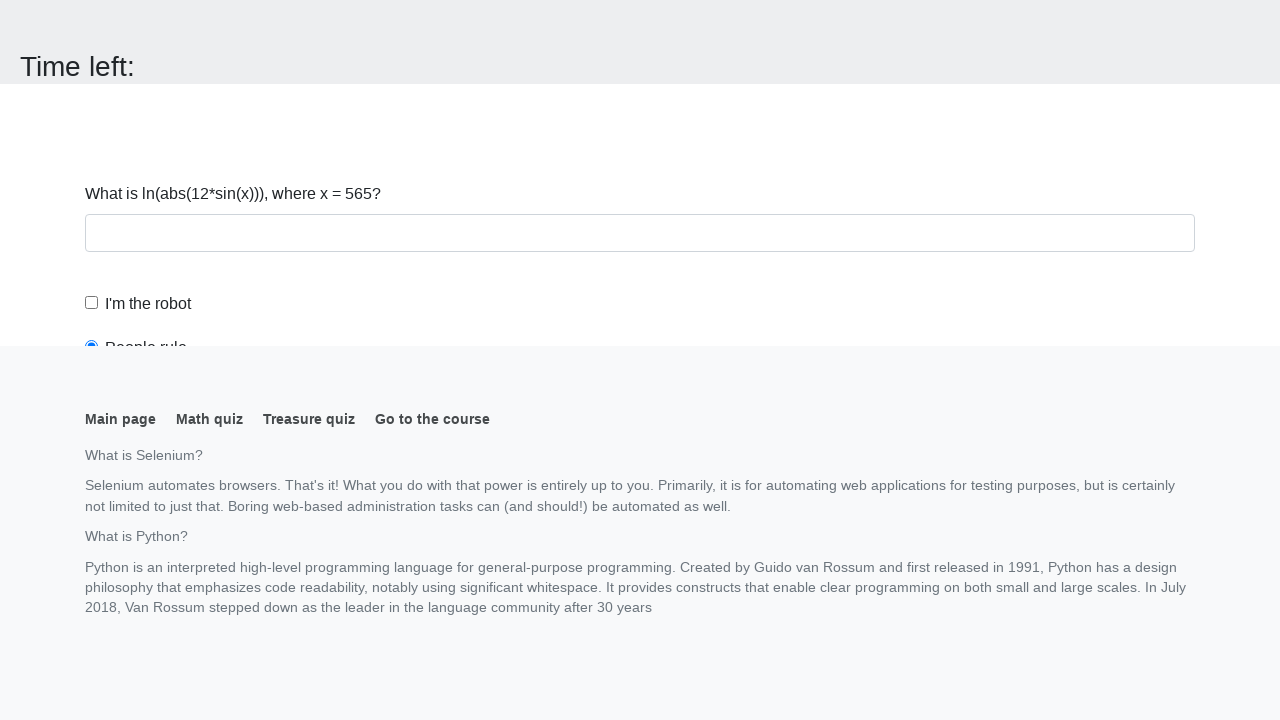

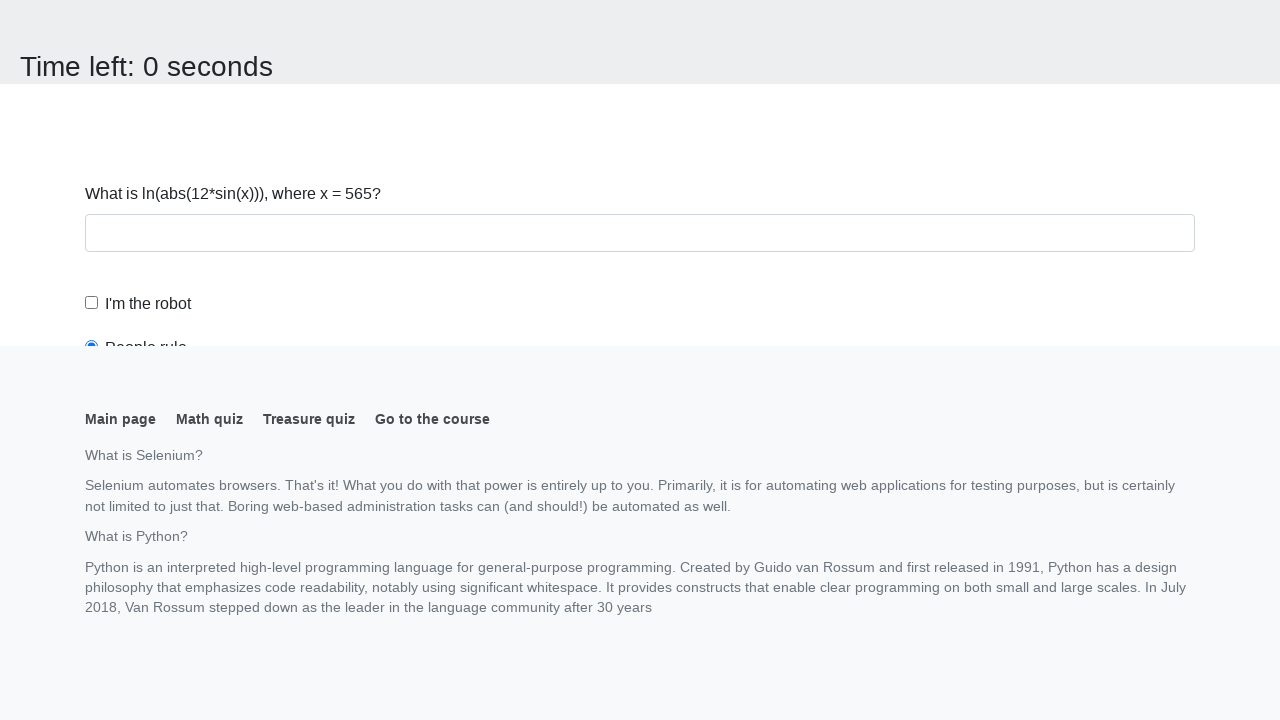